Tests navigation on J.Crew website by clicking on the Men and Women navigation links in the top header

Starting URL: https://www.jcrew.com

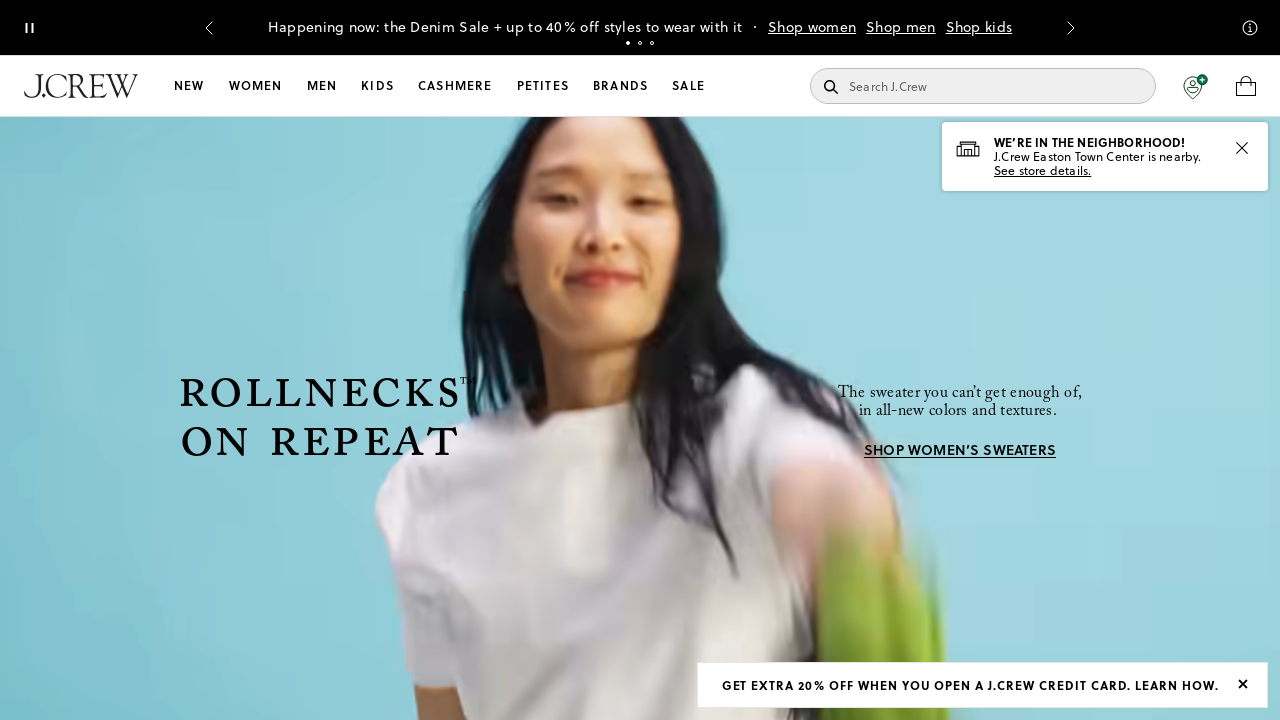

Clicked on Men navigation link in top header at (812, 27) on a:has-text('Men')
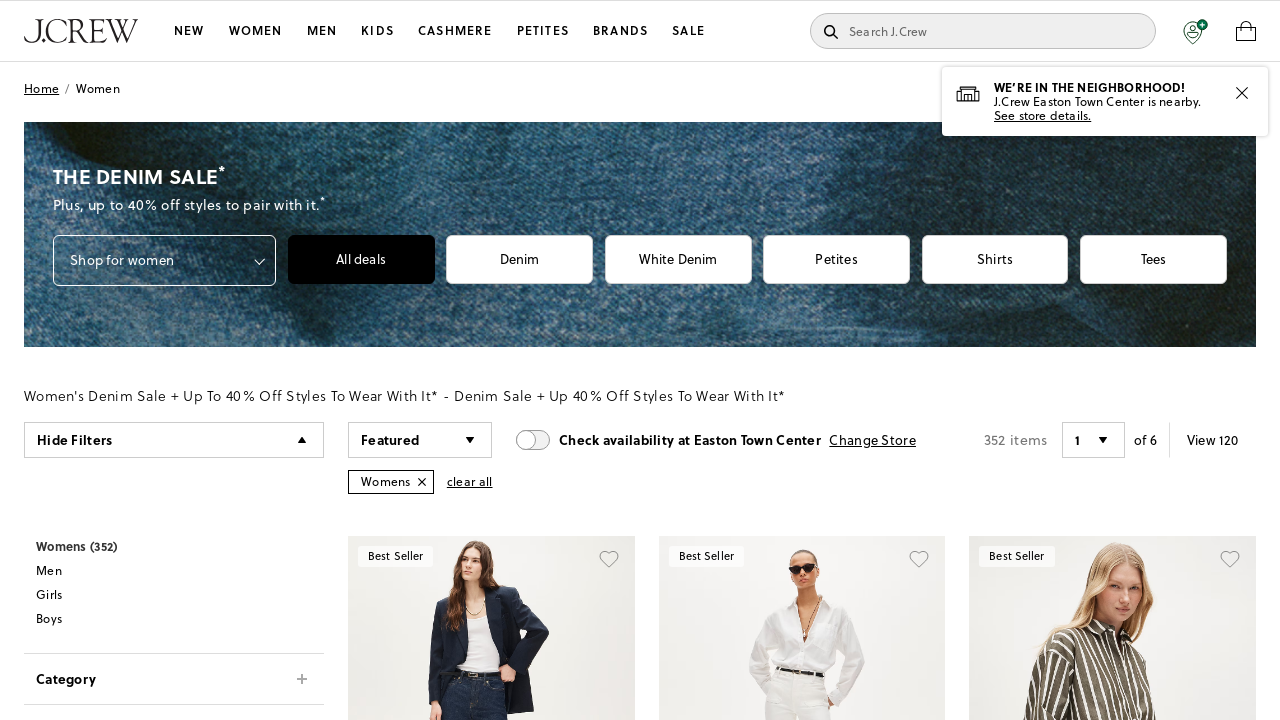

Clicked on Women navigation link in top header at (812, 27) on a:has-text('Women')
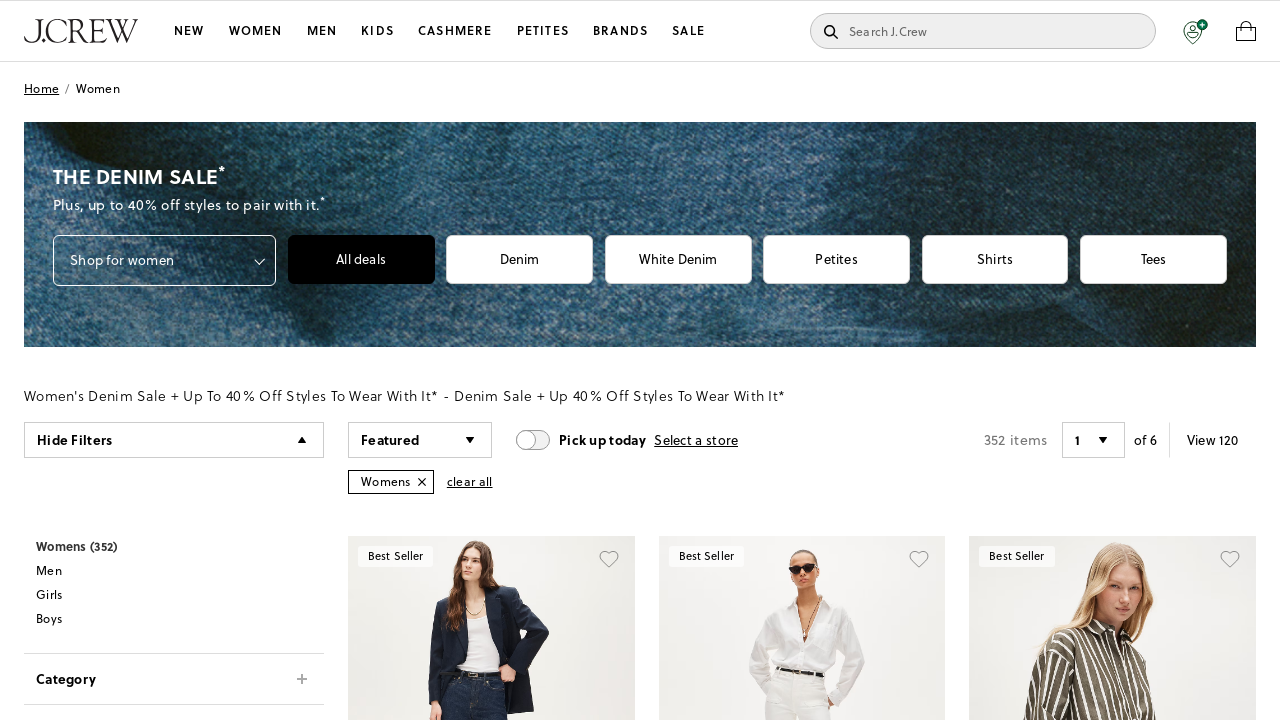

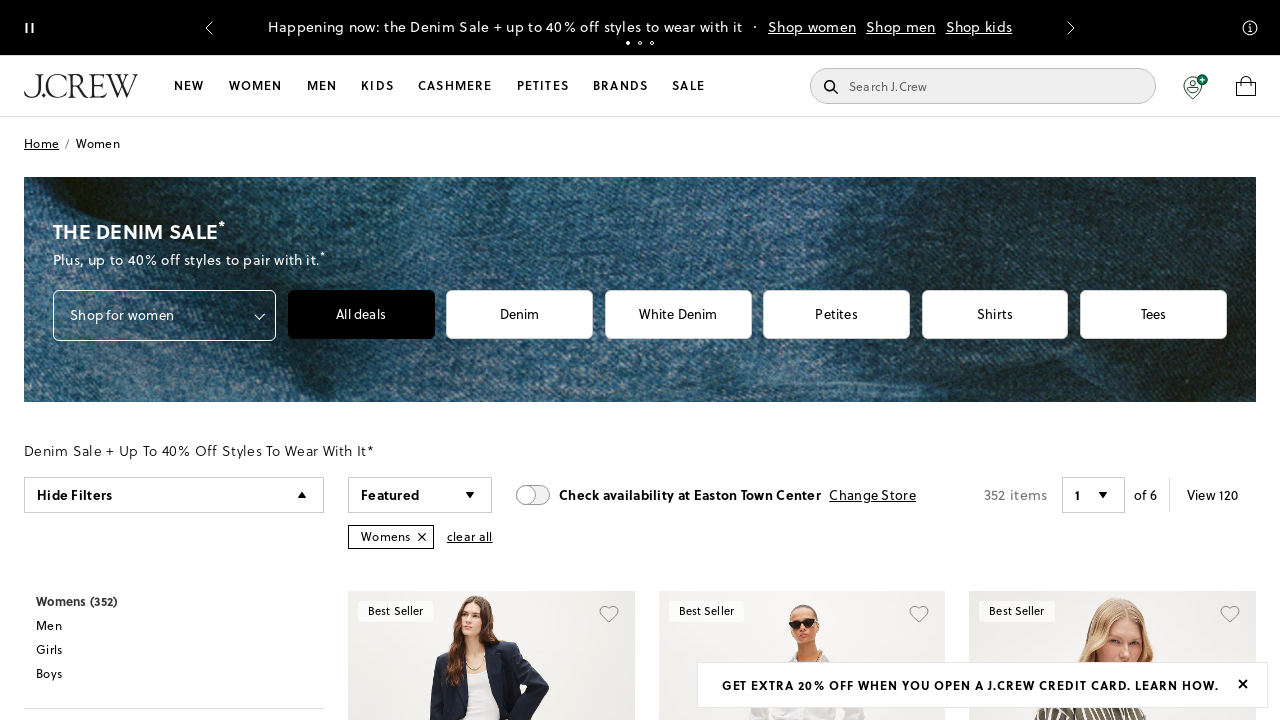